Verifies the home page loads correctly by scrolling to the best deals and new arrivals sections

Starting URL: https://shop.electro-vip.com/

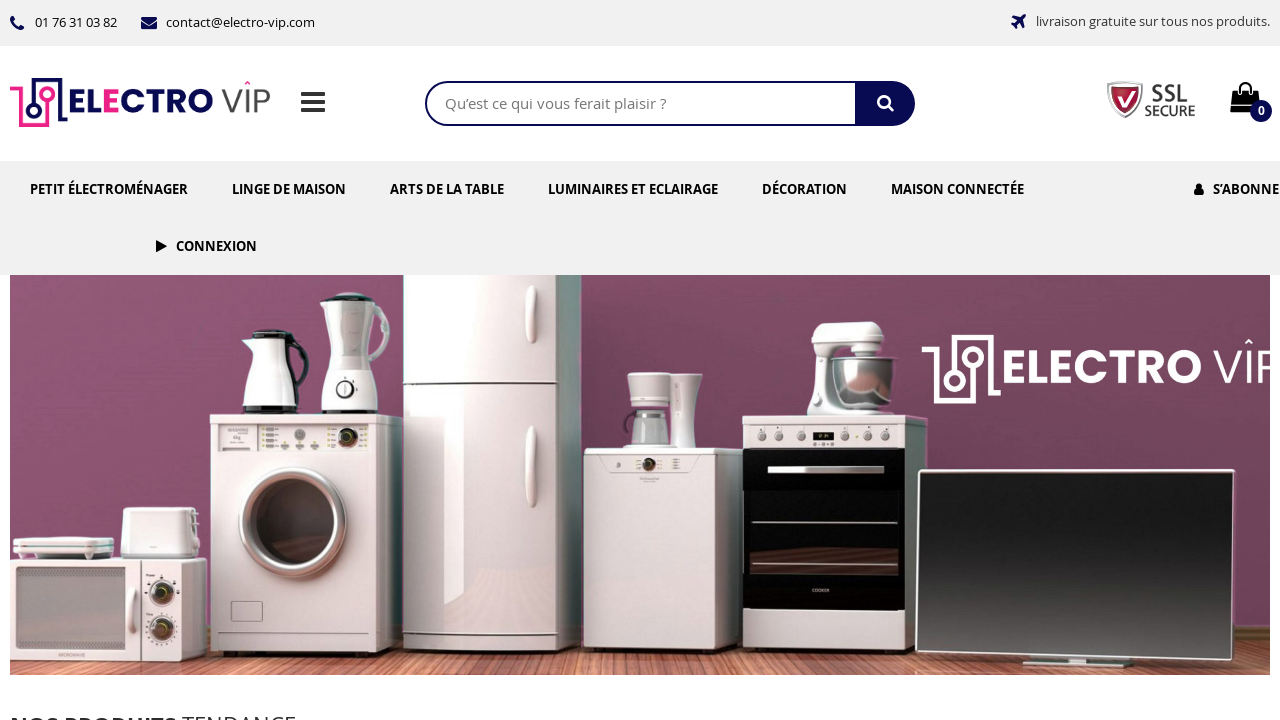

Waited for page to reach networkidle state
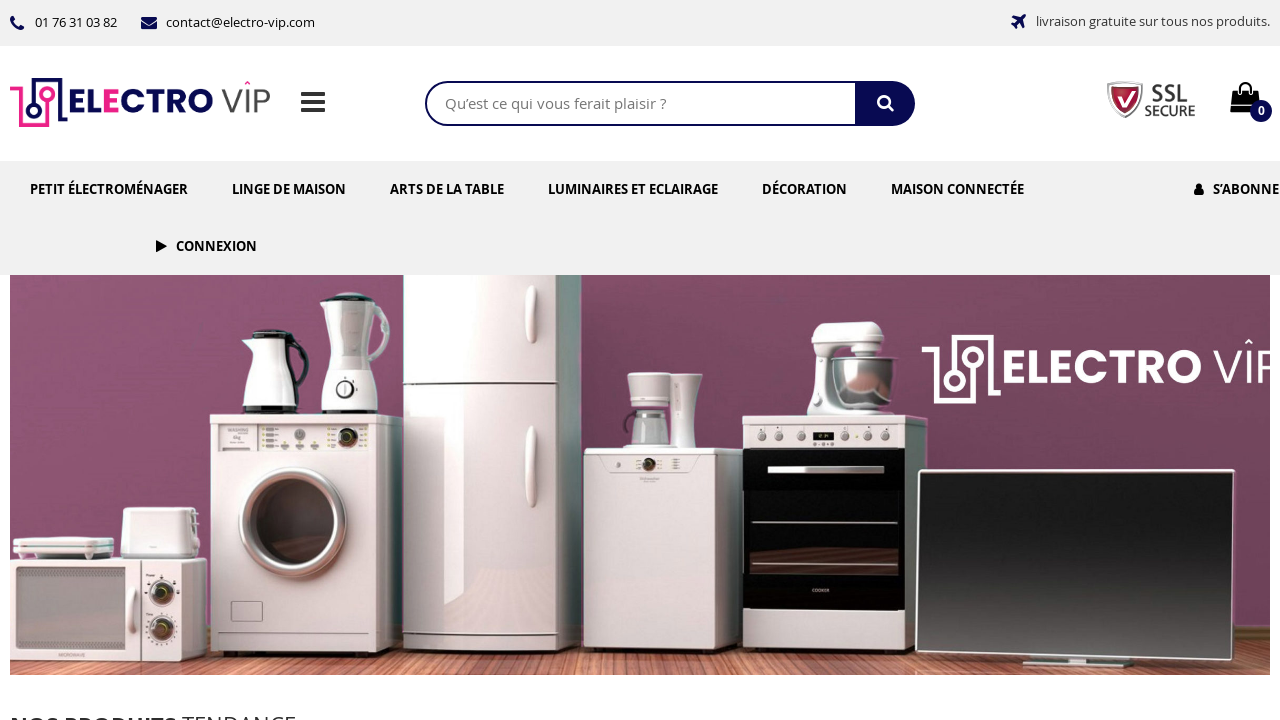

Scrolled to best deals section
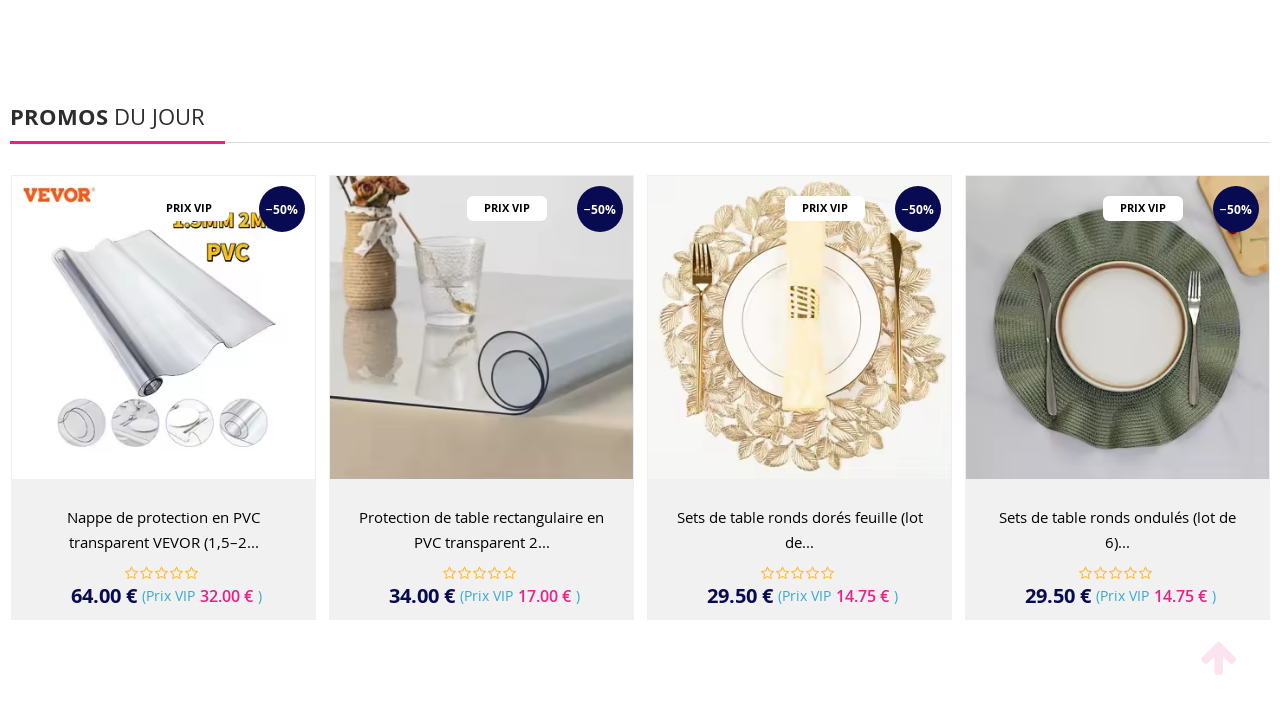

Waited 2 seconds for best deals section to fully render
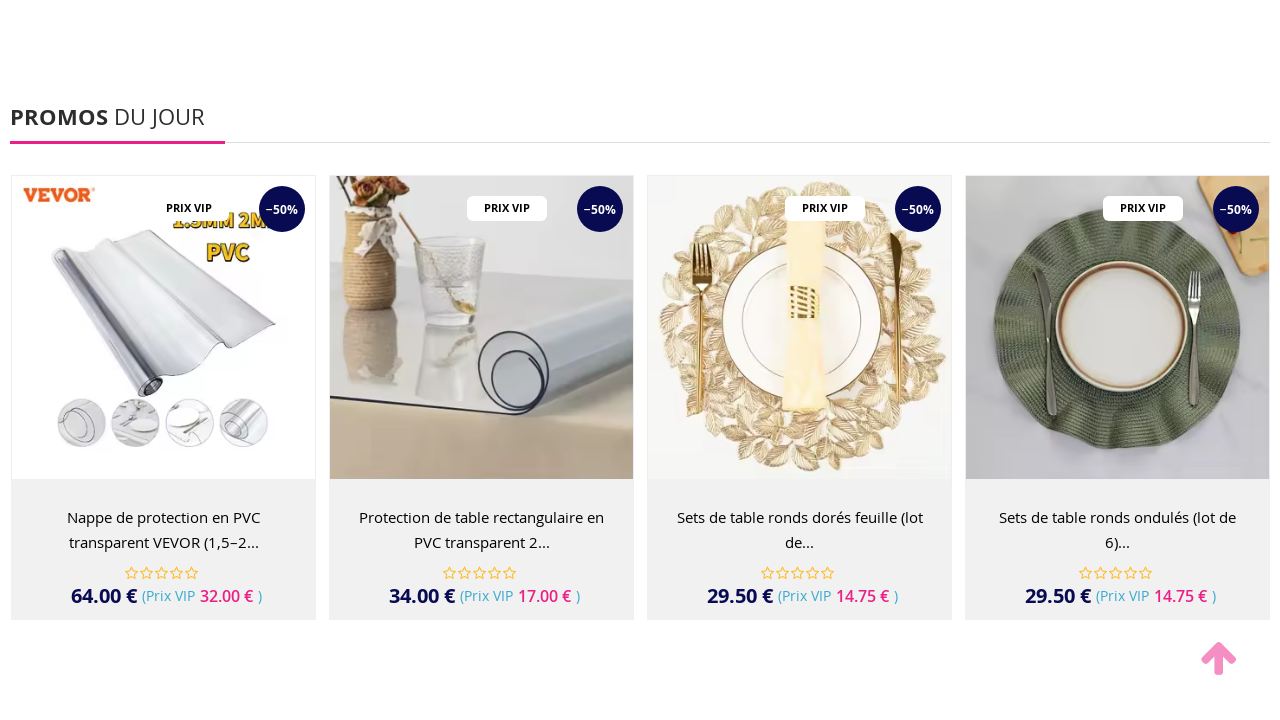

Scrolled to new arrivals section
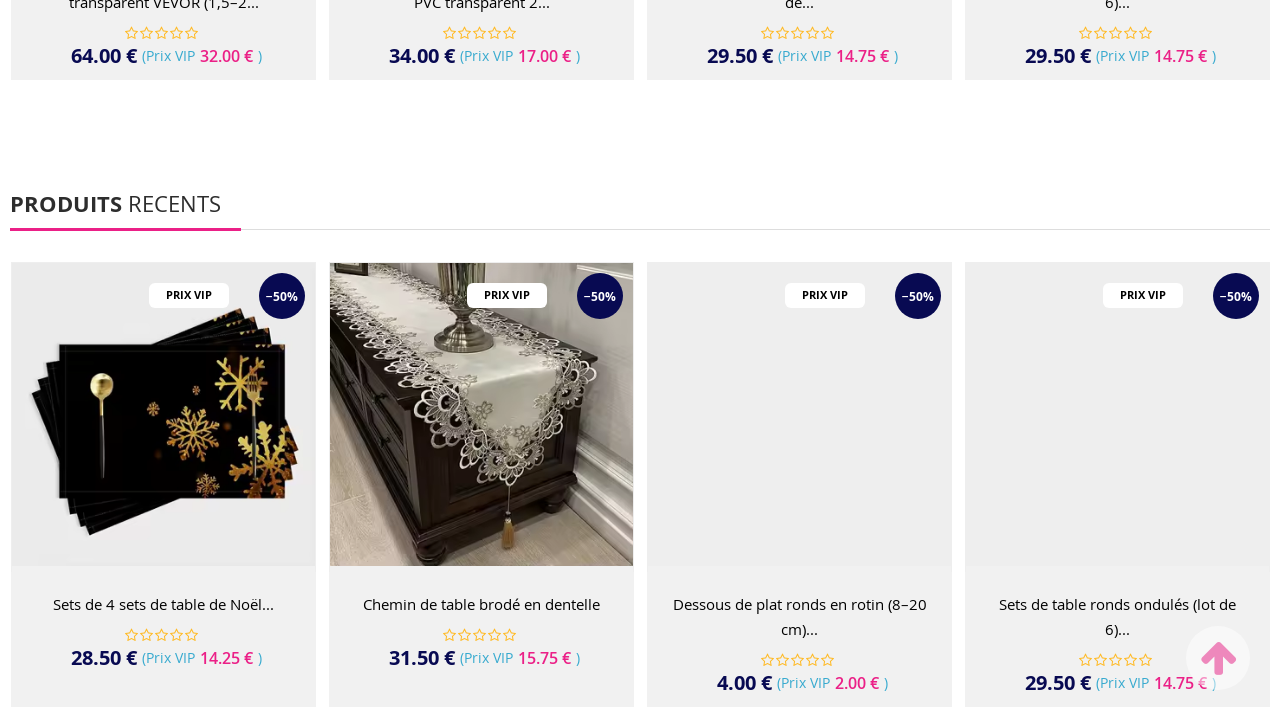

Waited for page to reach networkidle state after scrolling to new arrivals
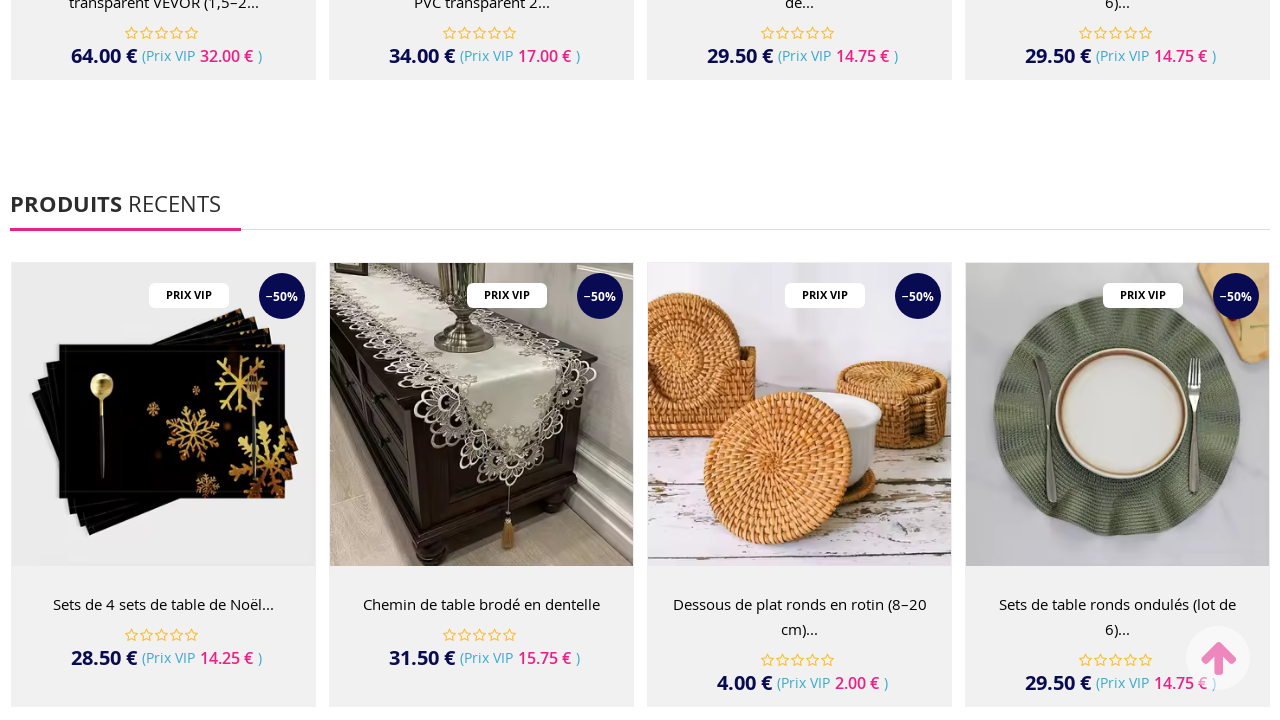

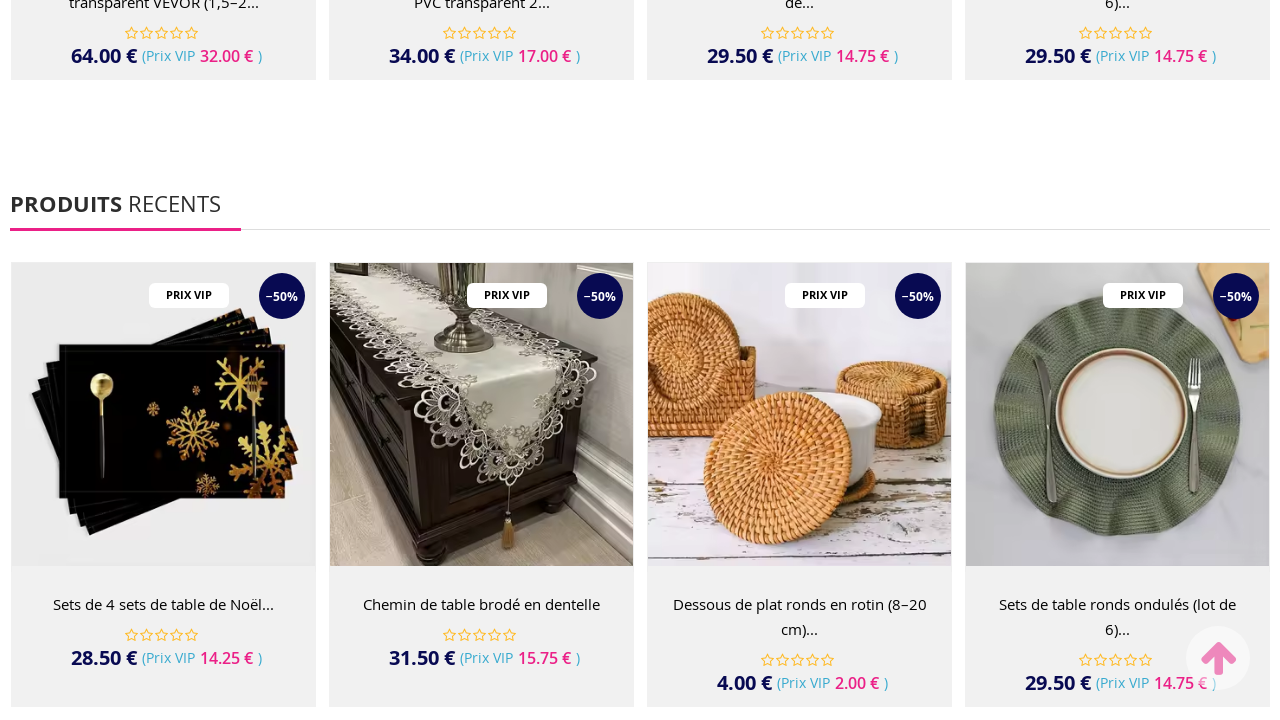